Tests the Double Click Me button on DemoQA buttons page by double-clicking it and verifying the double click confirmation message appears

Starting URL: https://demoqa.com/elements

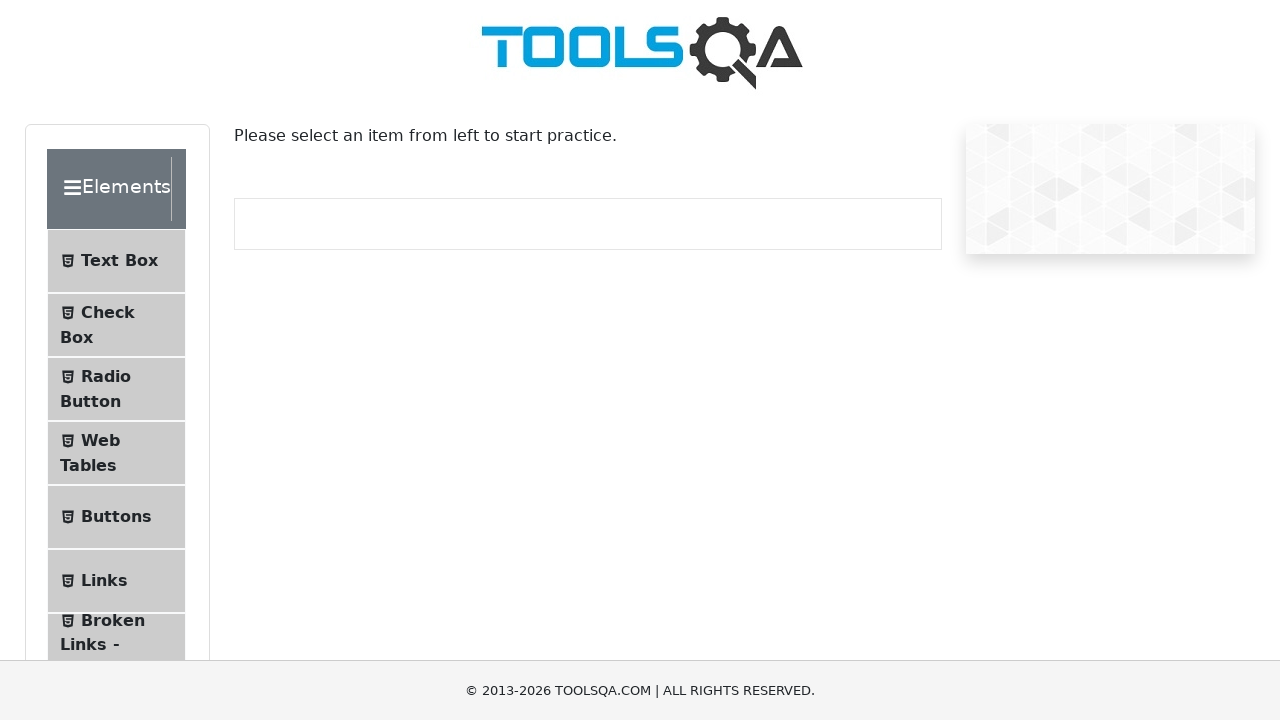

Clicked Buttons menu item to navigate to buttons page at (116, 517) on li:has-text('Buttons')
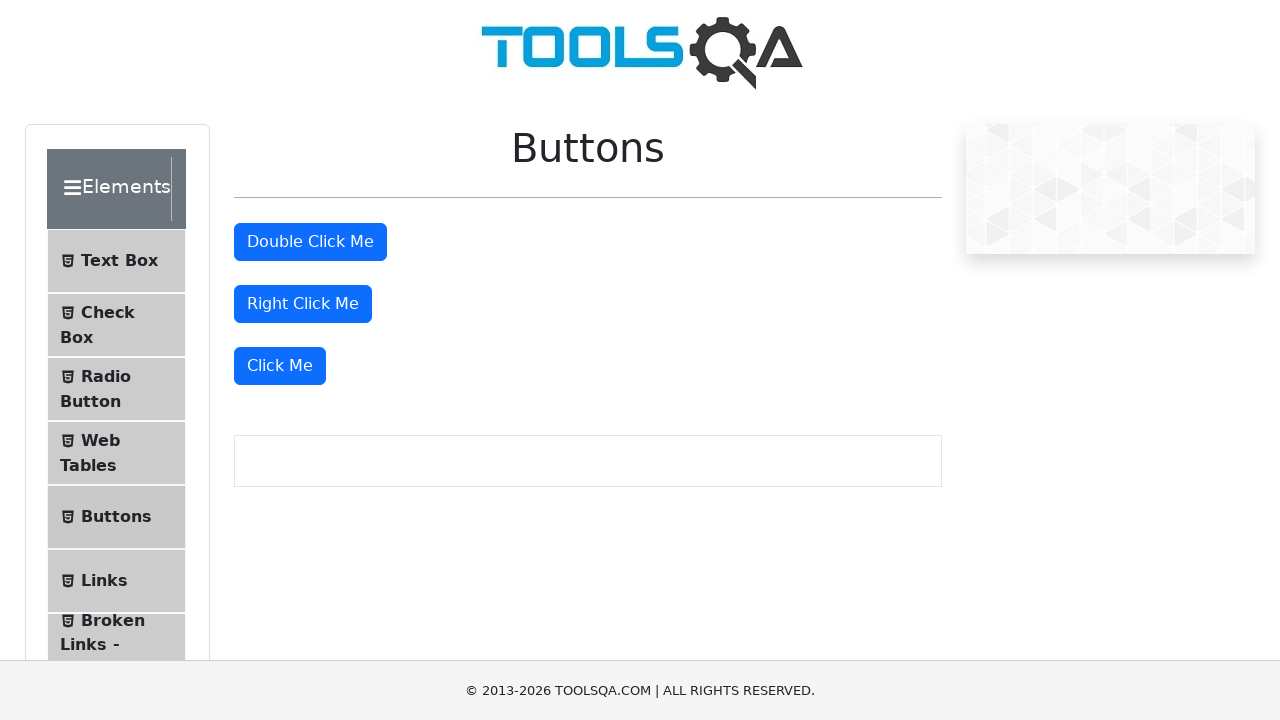

Buttons page loaded successfully
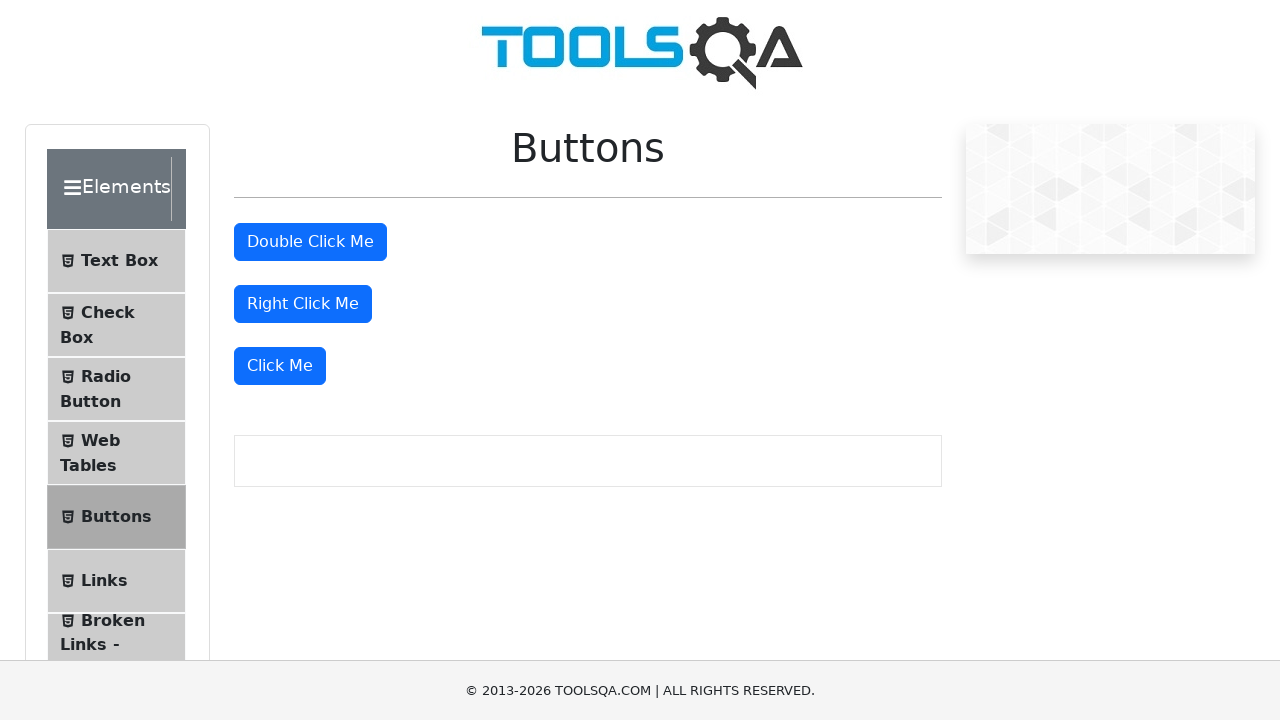

Double-clicked the 'Double Click Me' button at (310, 242) on internal:role=button[name="Double Click Me"i]
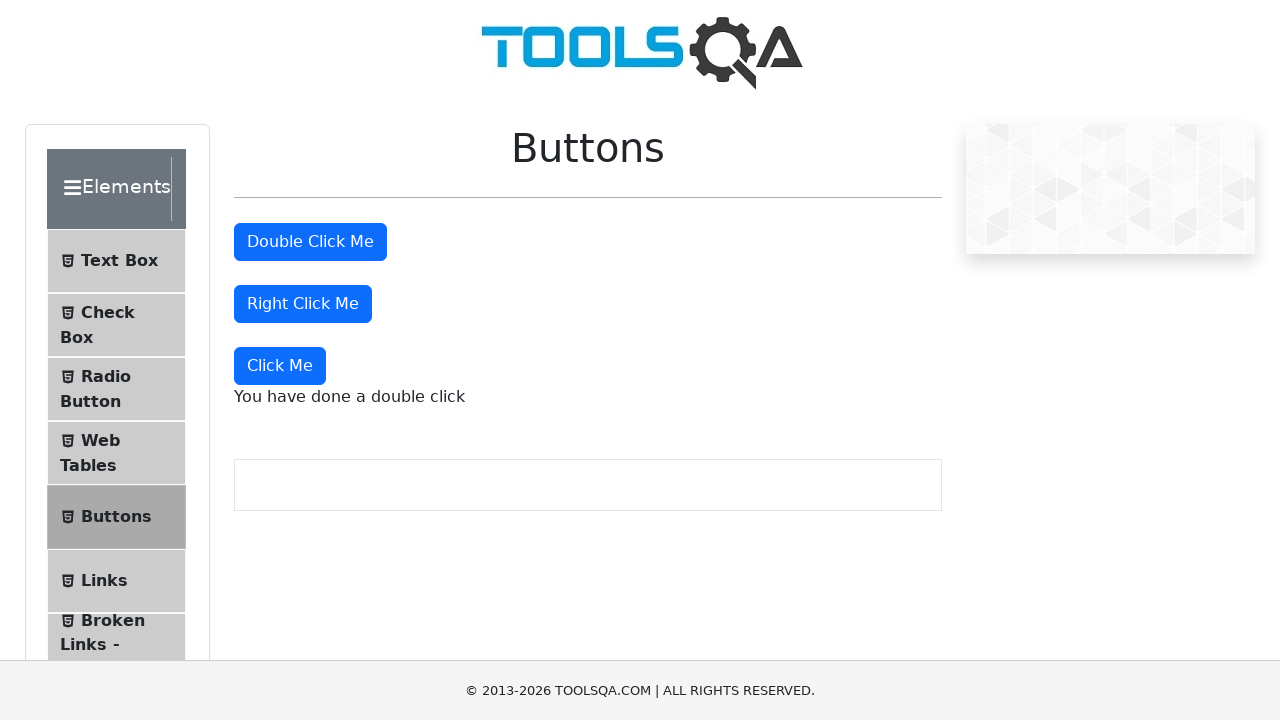

Double click confirmation message appeared on page
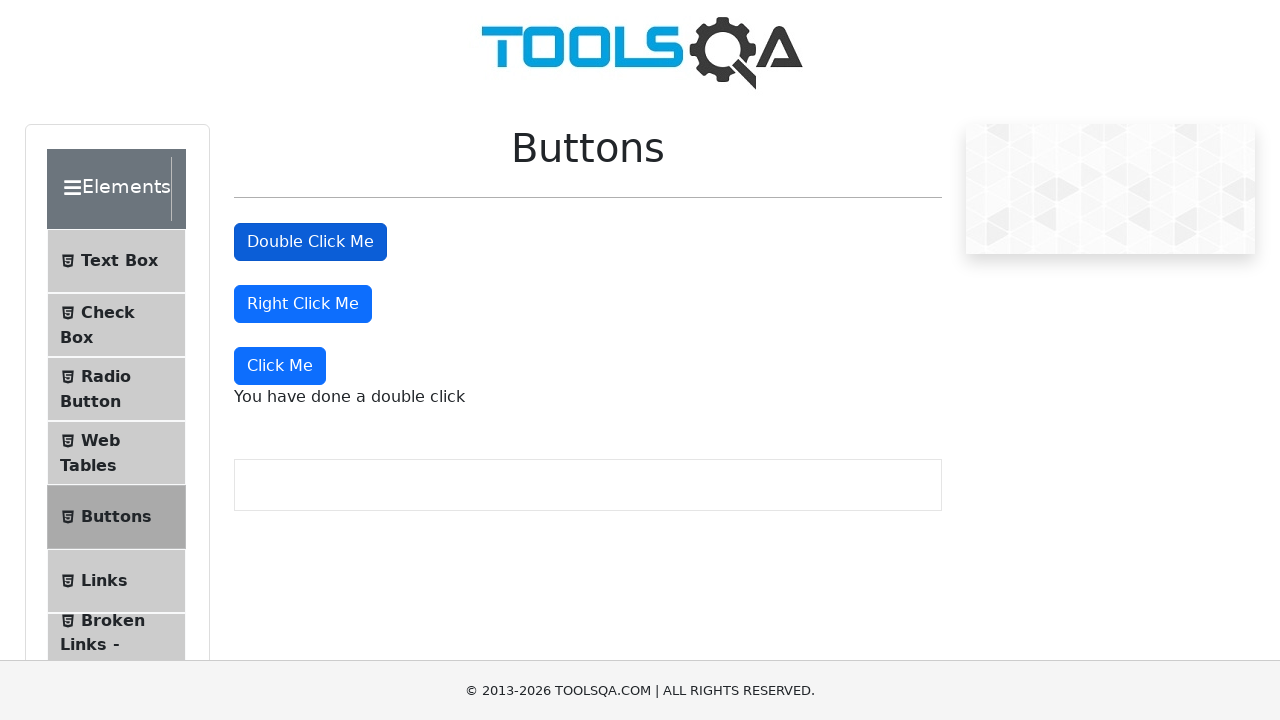

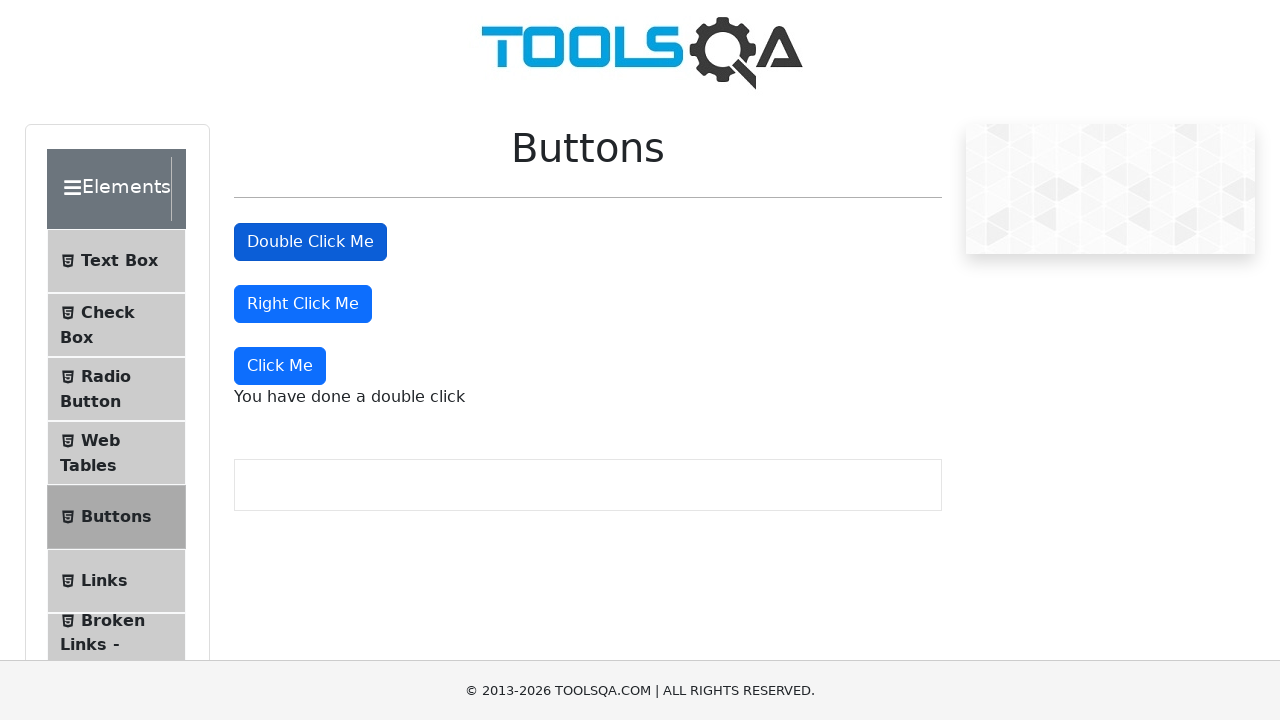